Tests that a todo item is removed if edited to an empty string

Starting URL: https://demo.playwright.dev/todomvc

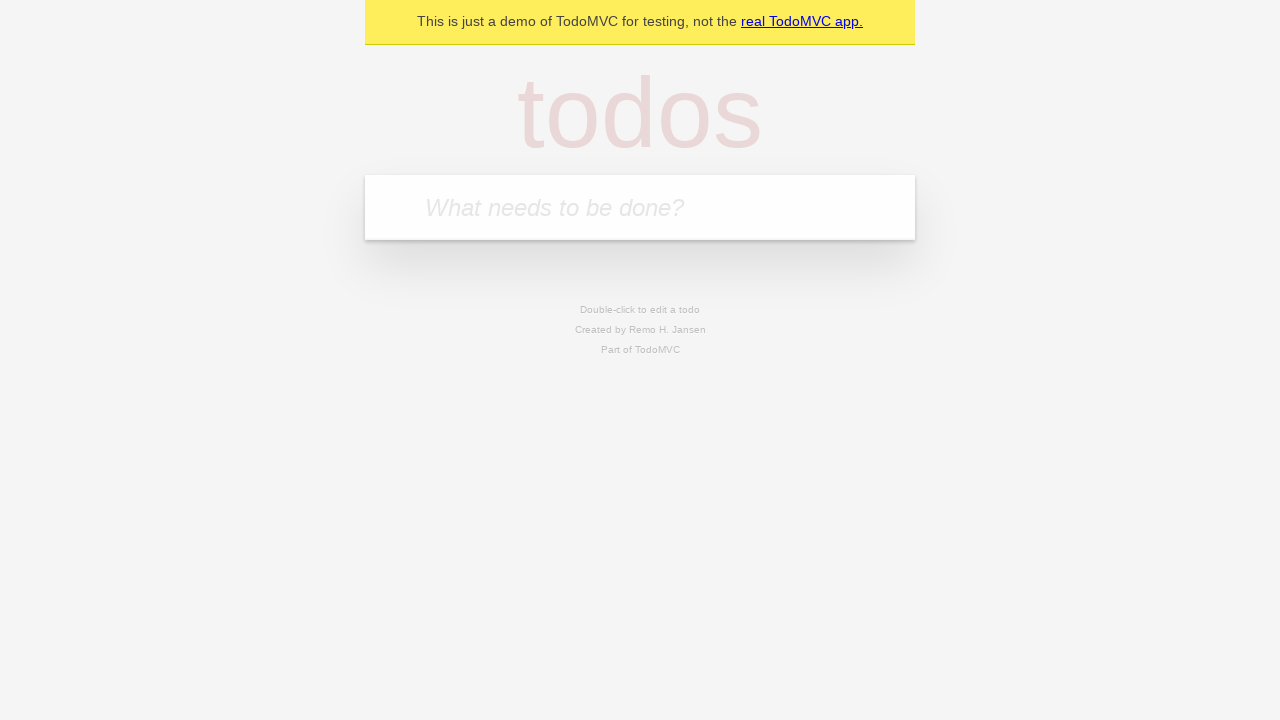

Filled input with 'buy some cheese' on internal:attr=[placeholder="What needs to be done?"i]
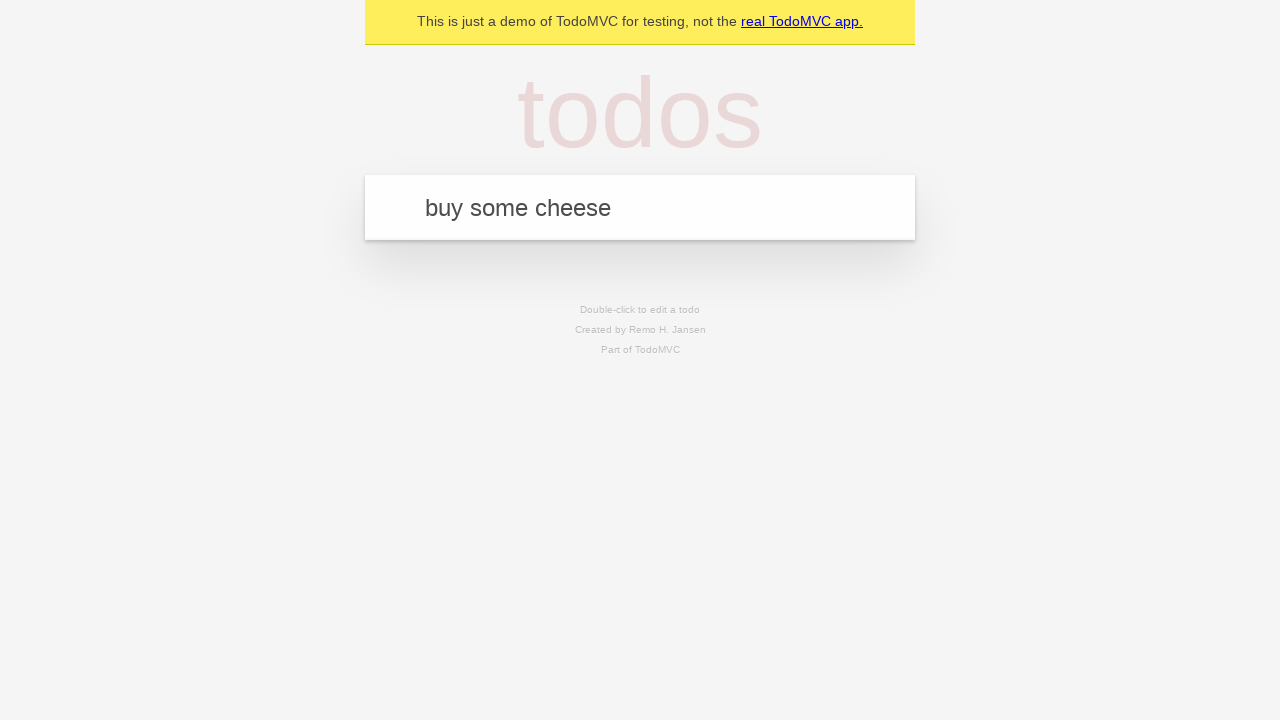

Pressed Enter to add first todo item on internal:attr=[placeholder="What needs to be done?"i]
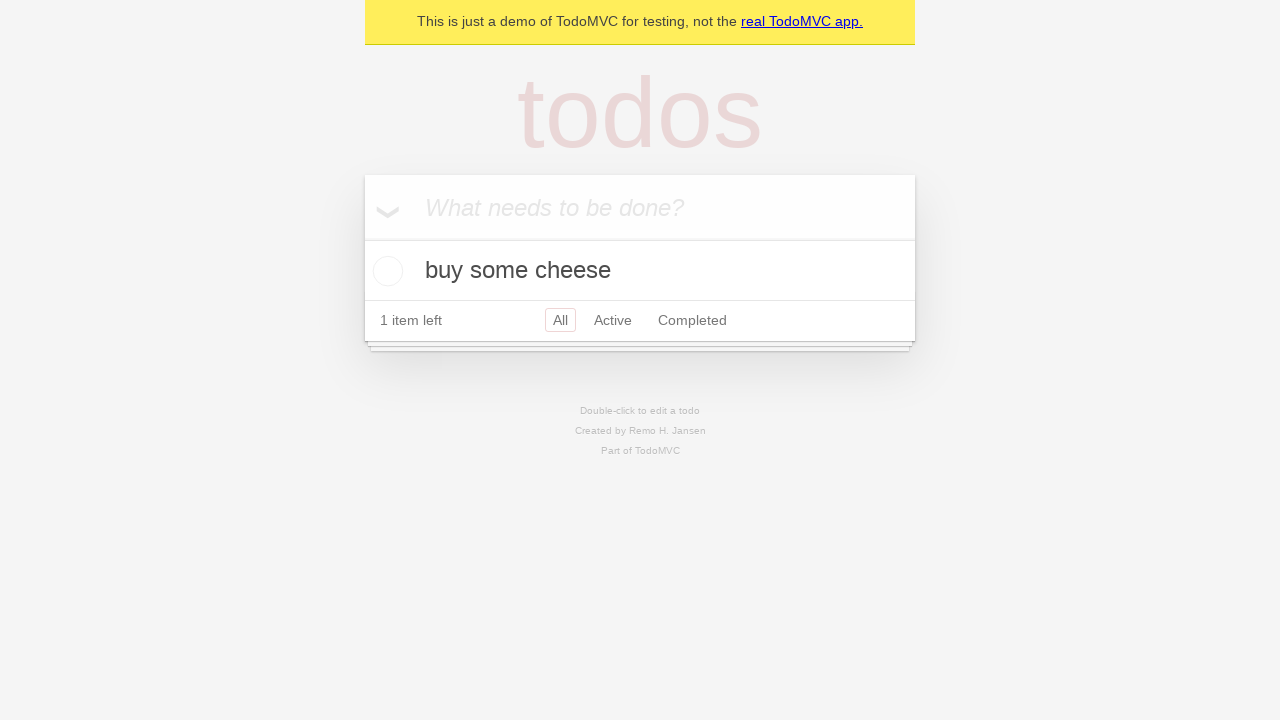

Filled input with 'feed the cat' on internal:attr=[placeholder="What needs to be done?"i]
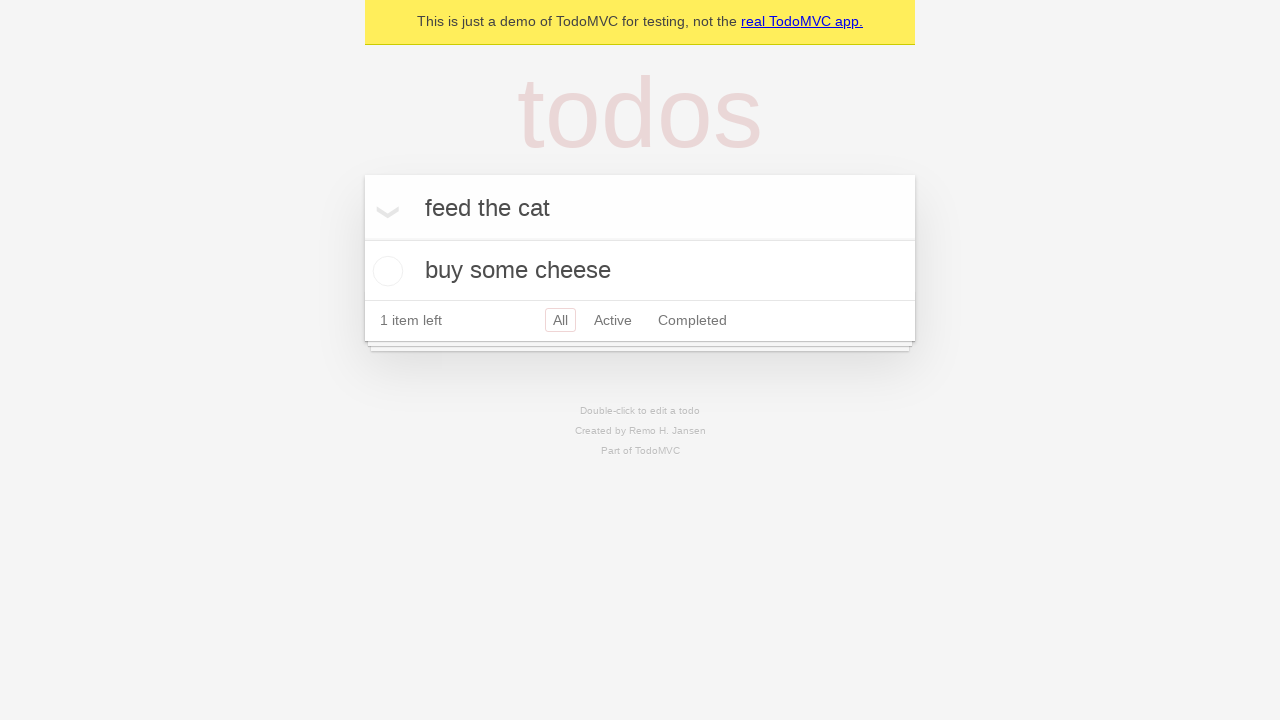

Pressed Enter to add second todo item on internal:attr=[placeholder="What needs to be done?"i]
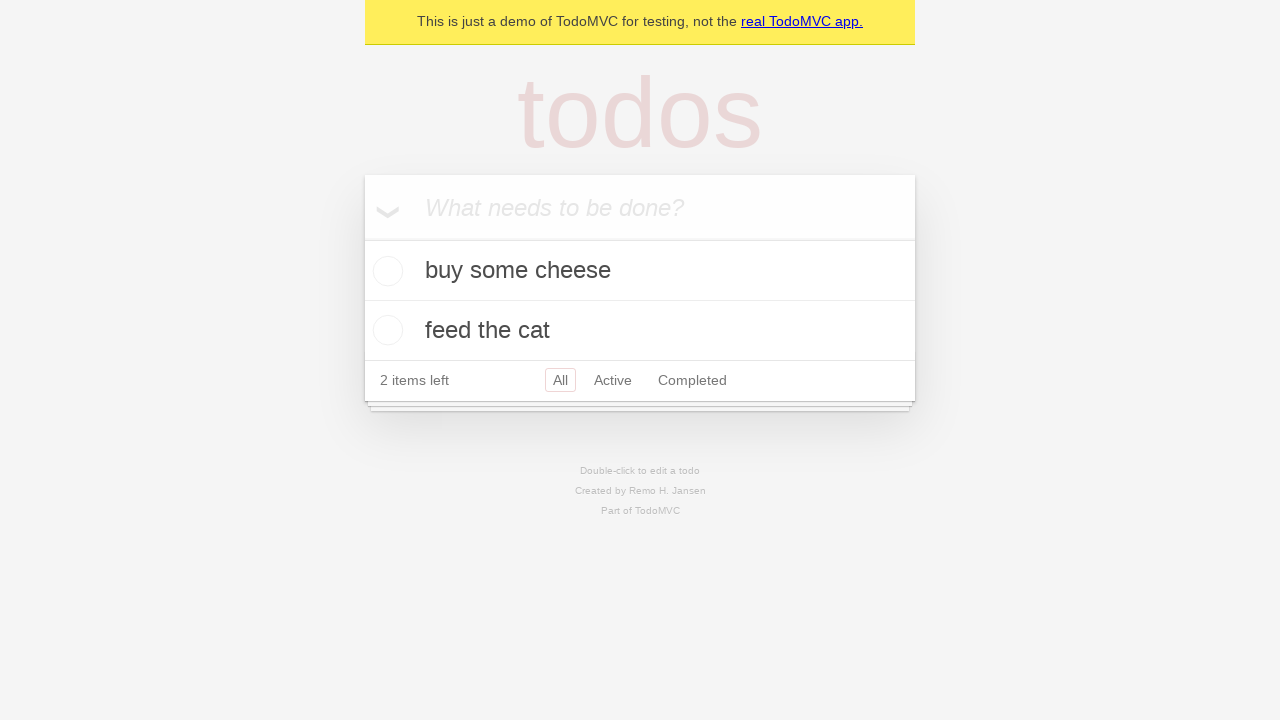

Filled input with 'book a doctors appointment' on internal:attr=[placeholder="What needs to be done?"i]
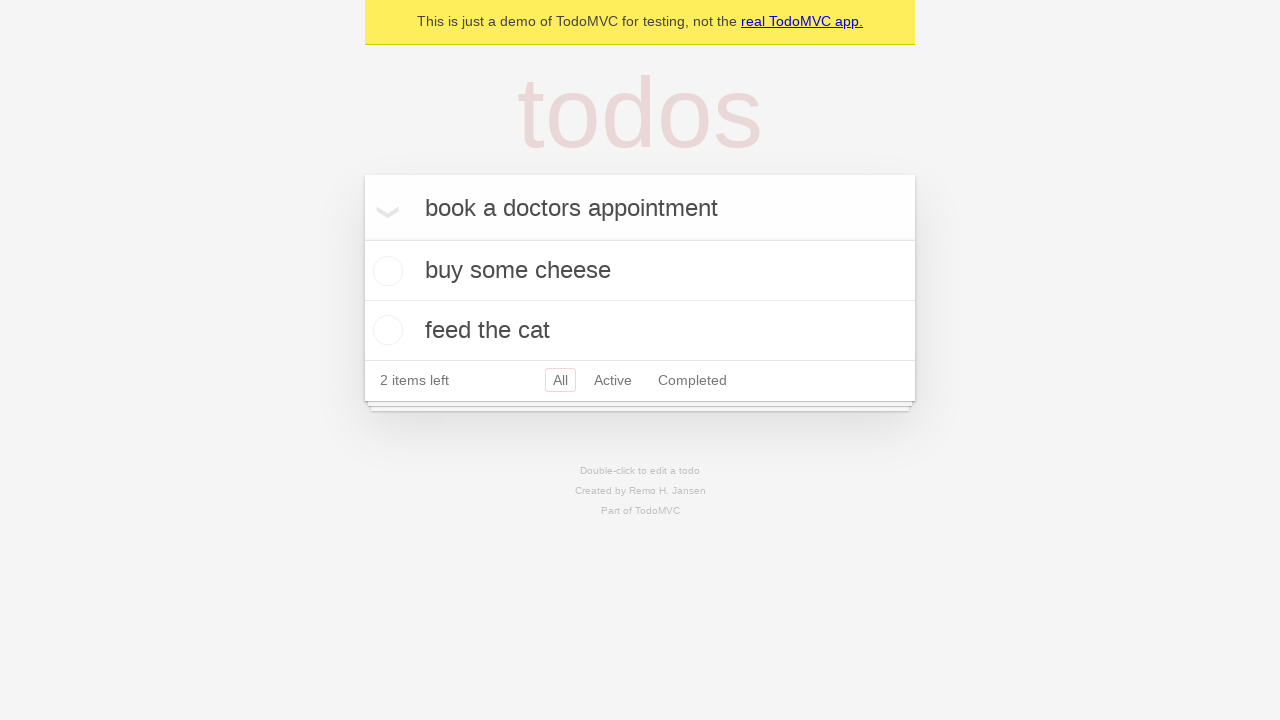

Pressed Enter to add third todo item on internal:attr=[placeholder="What needs to be done?"i]
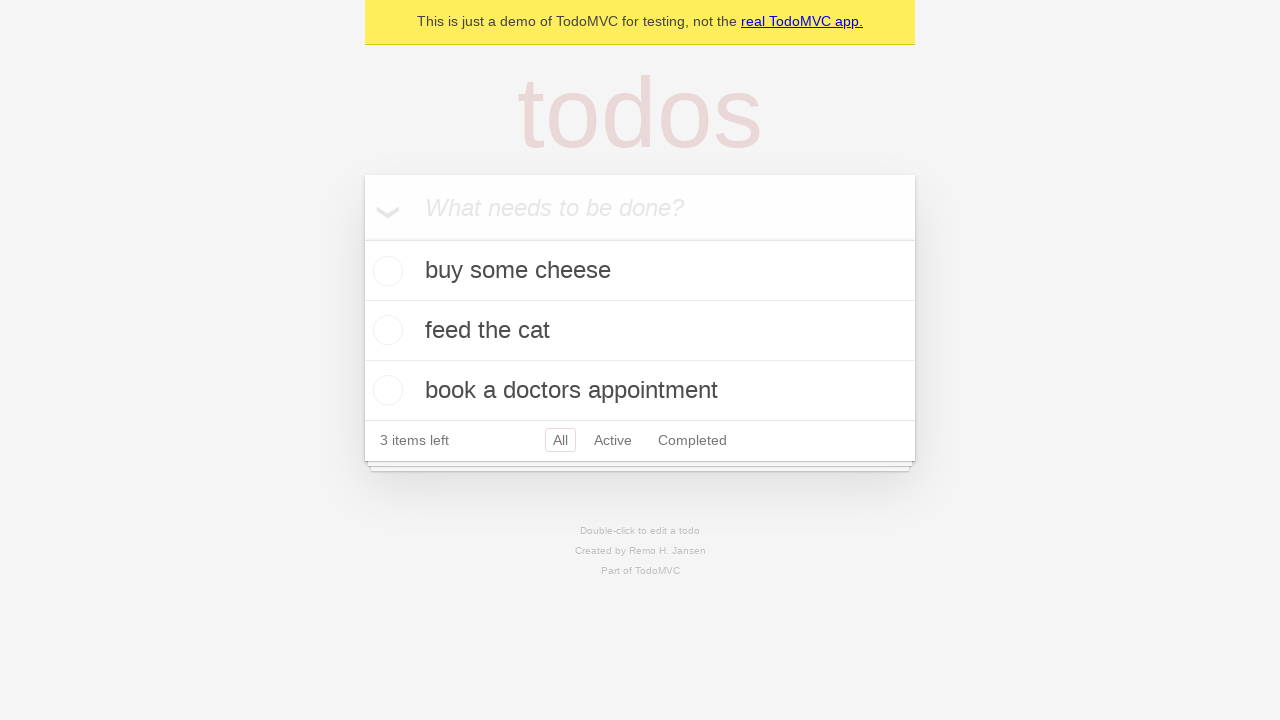

Double-clicked second todo item to enter edit mode at (640, 331) on internal:testid=[data-testid="todo-item"s] >> nth=1
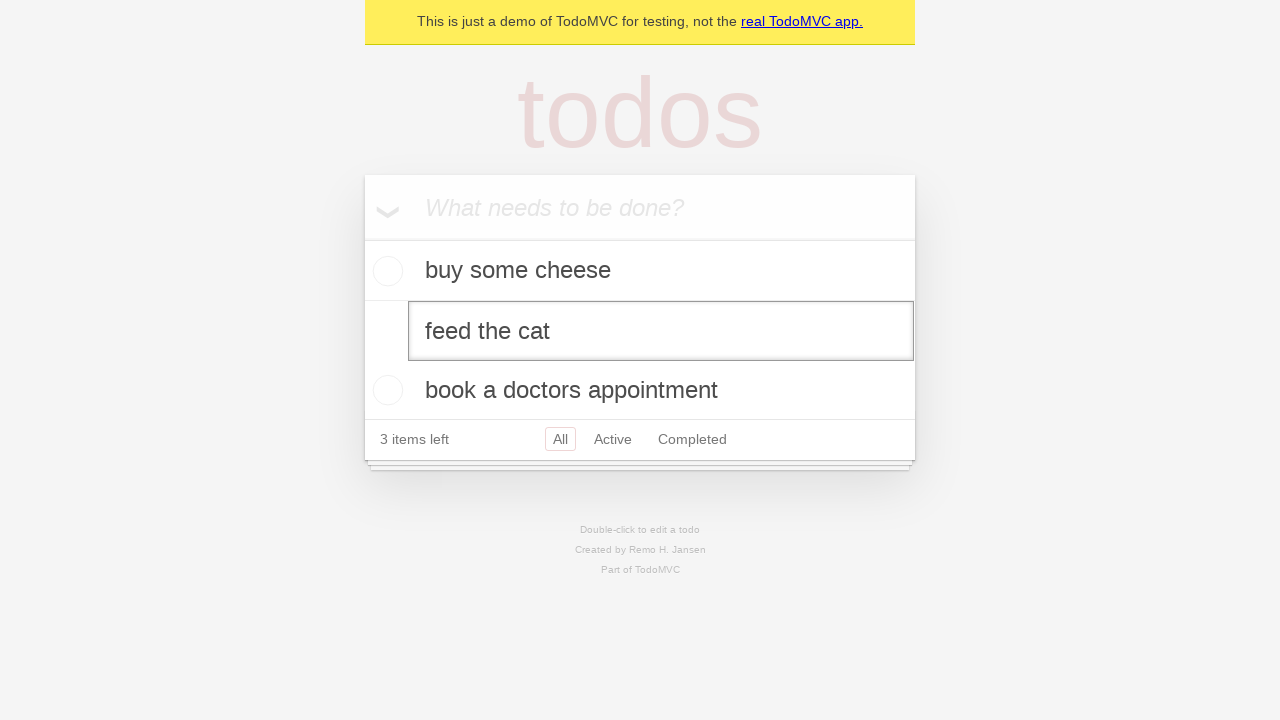

Cleared the text field of second todo item on internal:testid=[data-testid="todo-item"s] >> nth=1 >> internal:role=textbox[nam
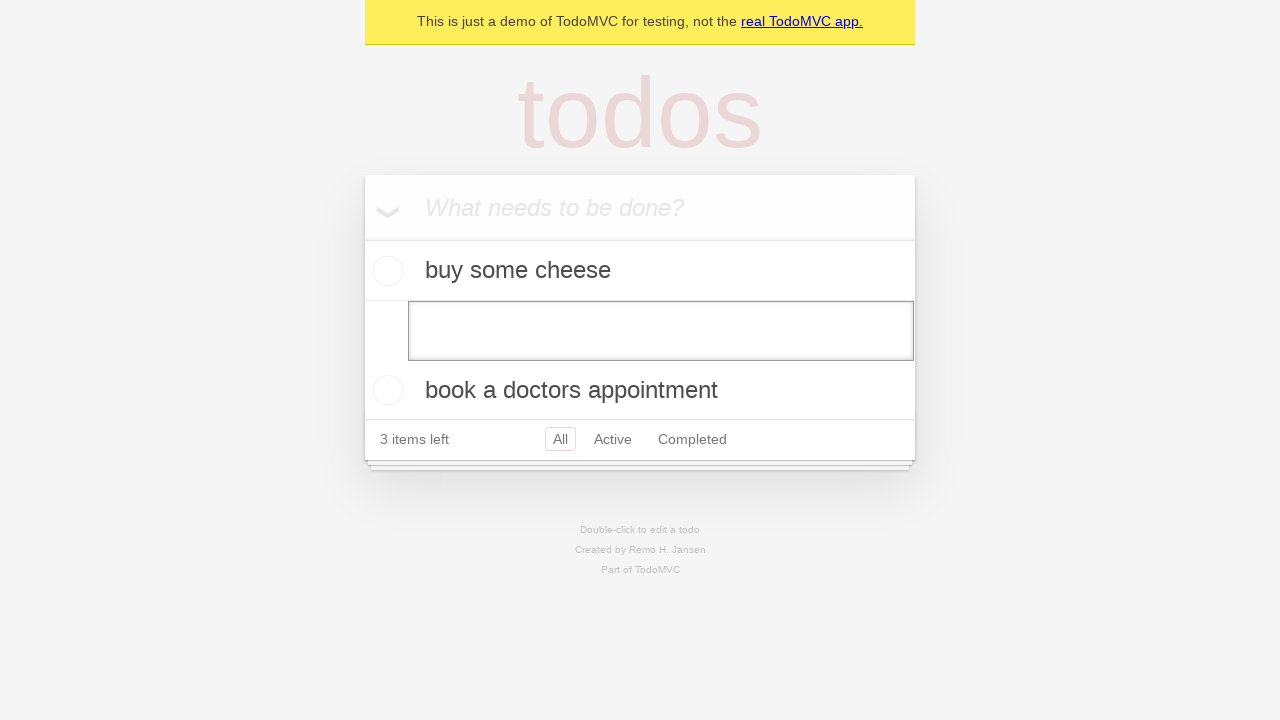

Pressed Enter to confirm empty text and remove todo item on internal:testid=[data-testid="todo-item"s] >> nth=1 >> internal:role=textbox[nam
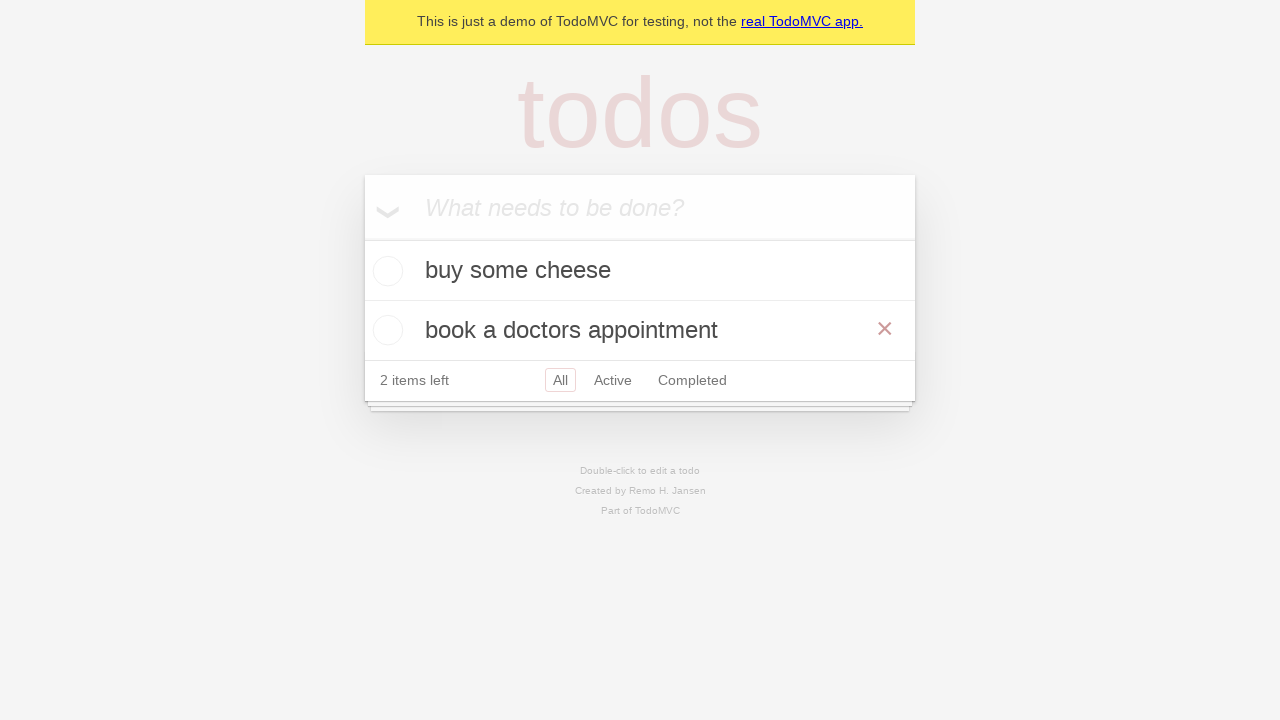

Confirmed that todo item was removed and remaining items are visible
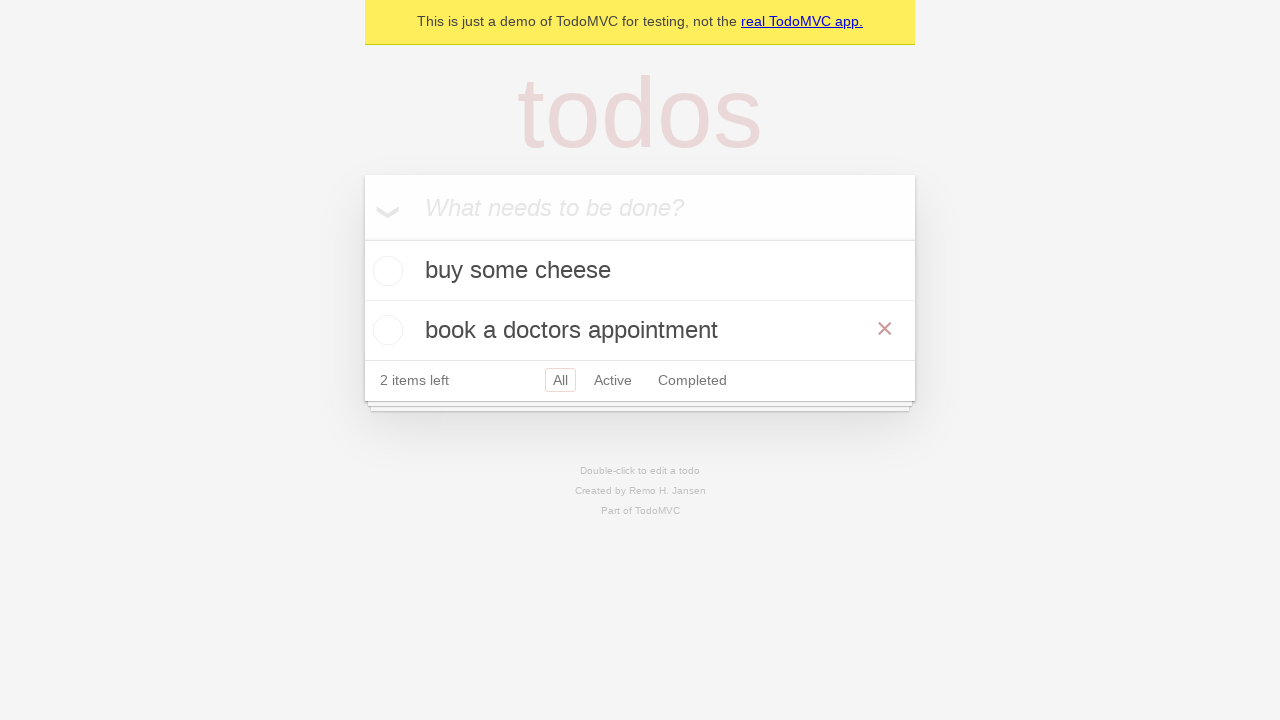

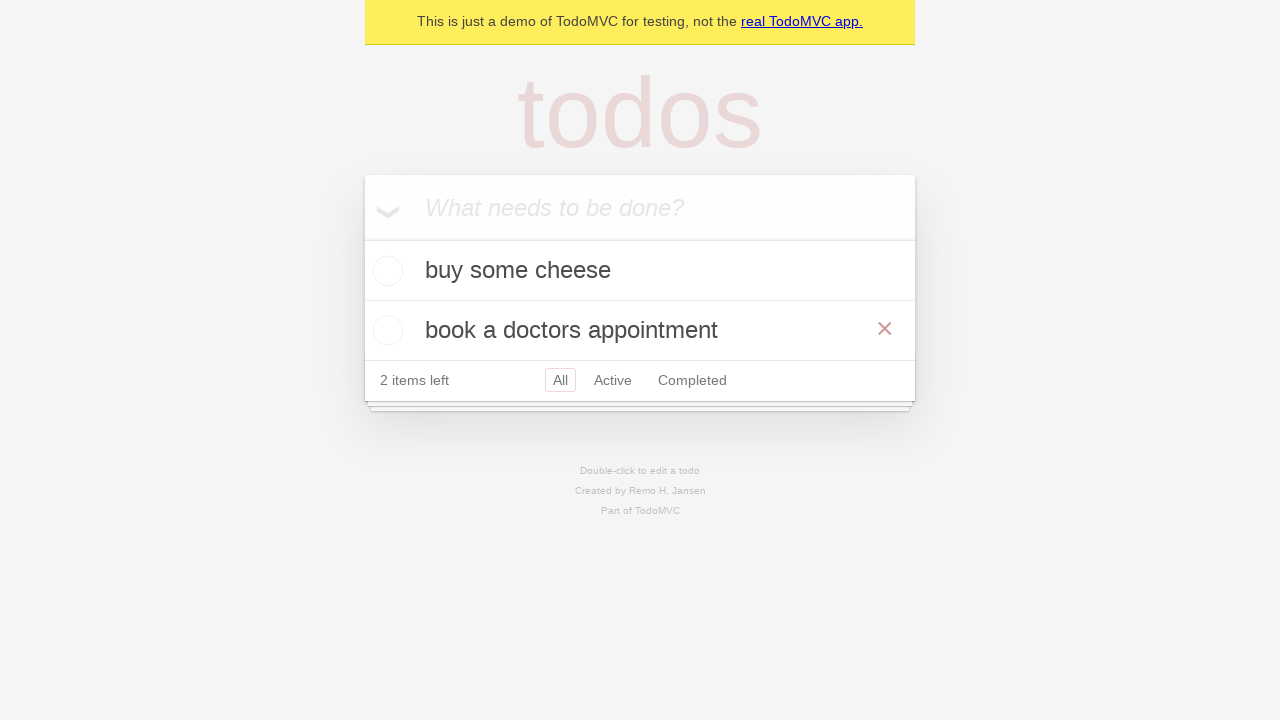